Tests BMI calculator by entering weight and height values, then calculating the result

Starting URL: https://atidcollege.co.il/Xamples/bmi/

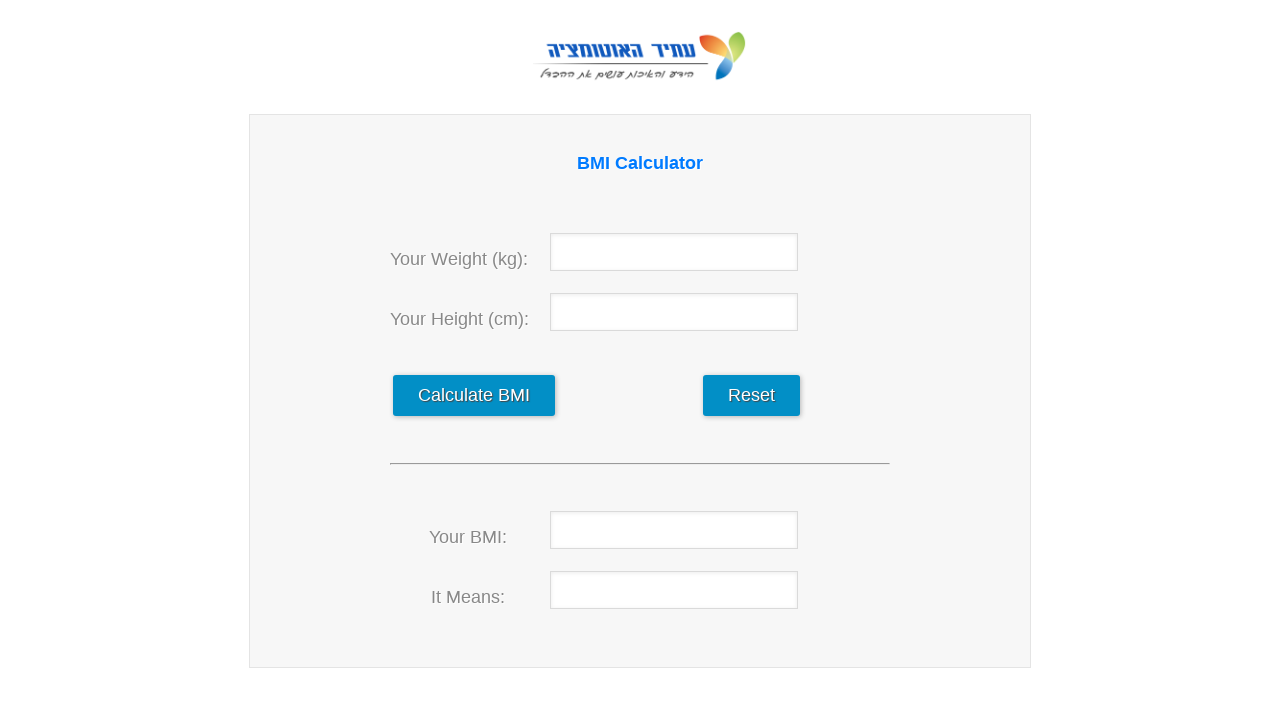

Entered weight value of 52 kg on #weight
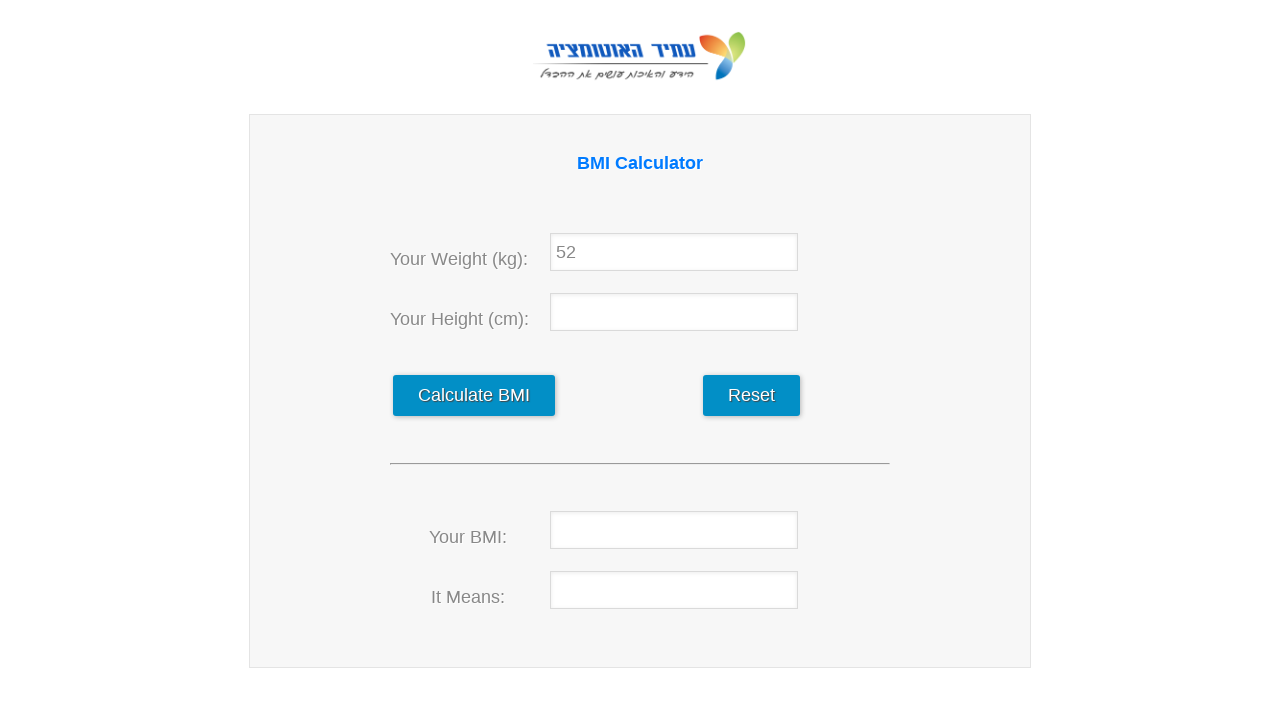

Entered height value of 160 cm on #hight
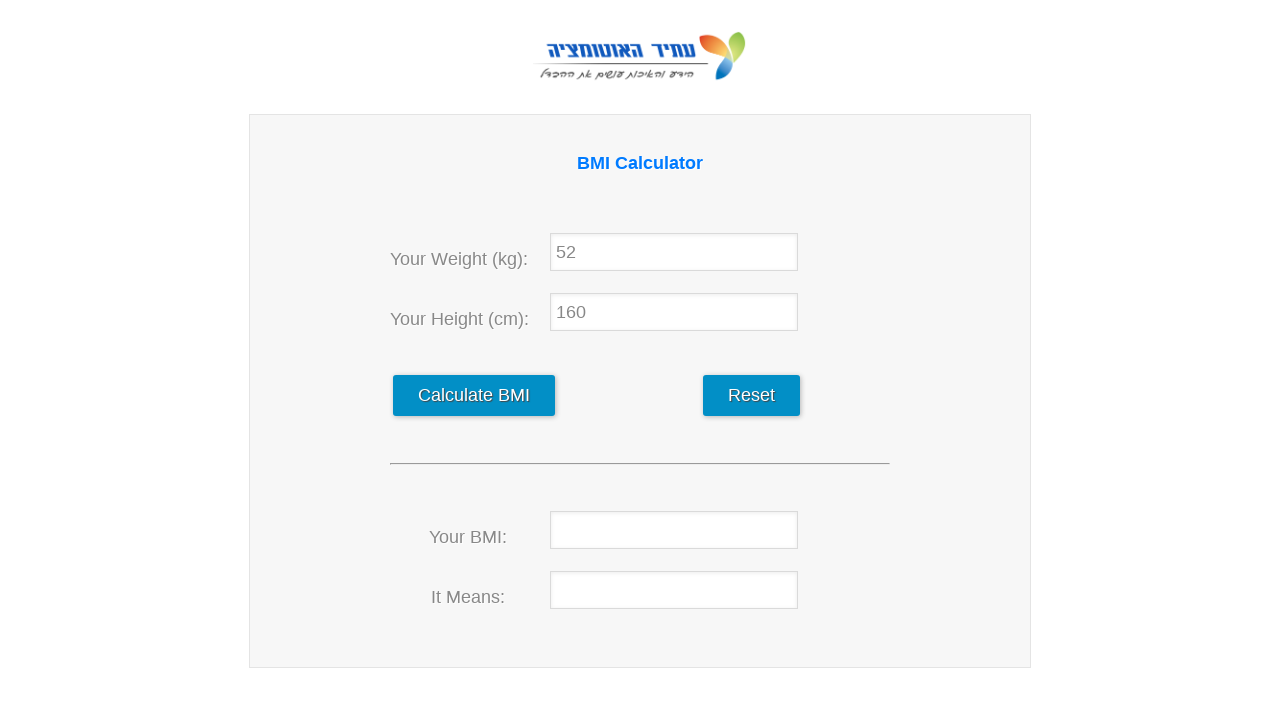

Clicked calculate button to compute BMI at (474, 396) on #calculate_data
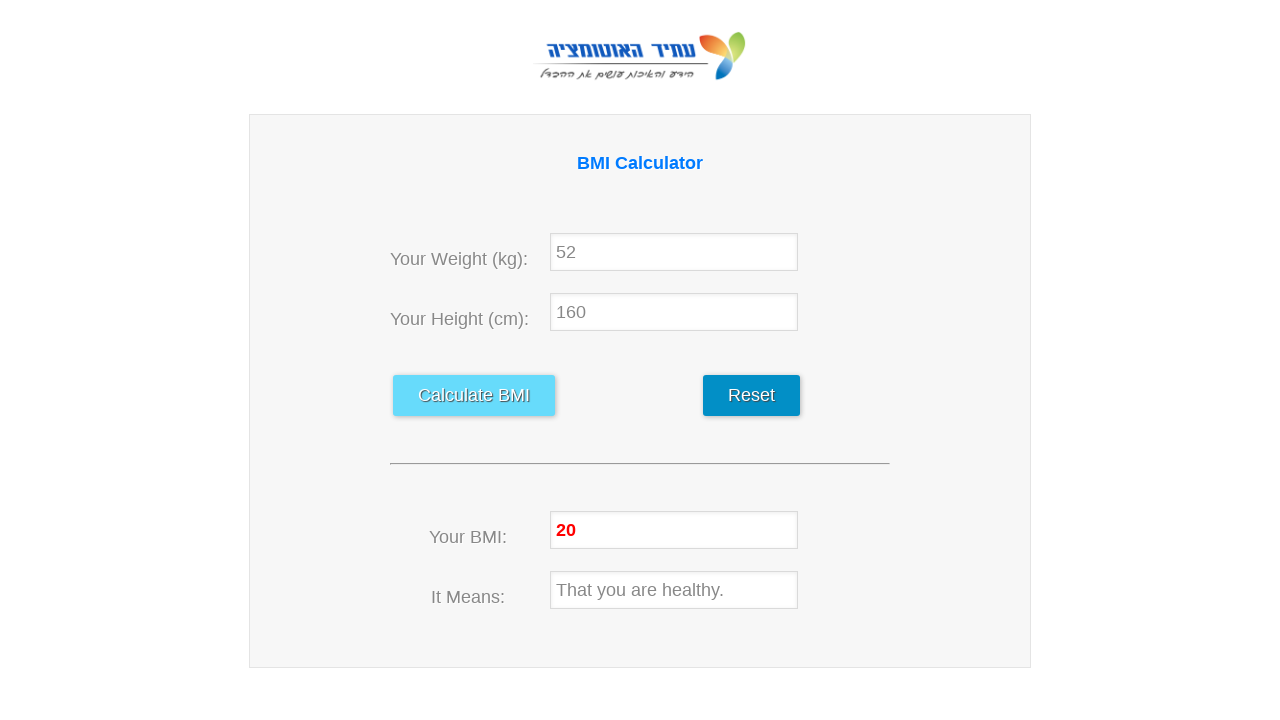

BMI result displayed on page
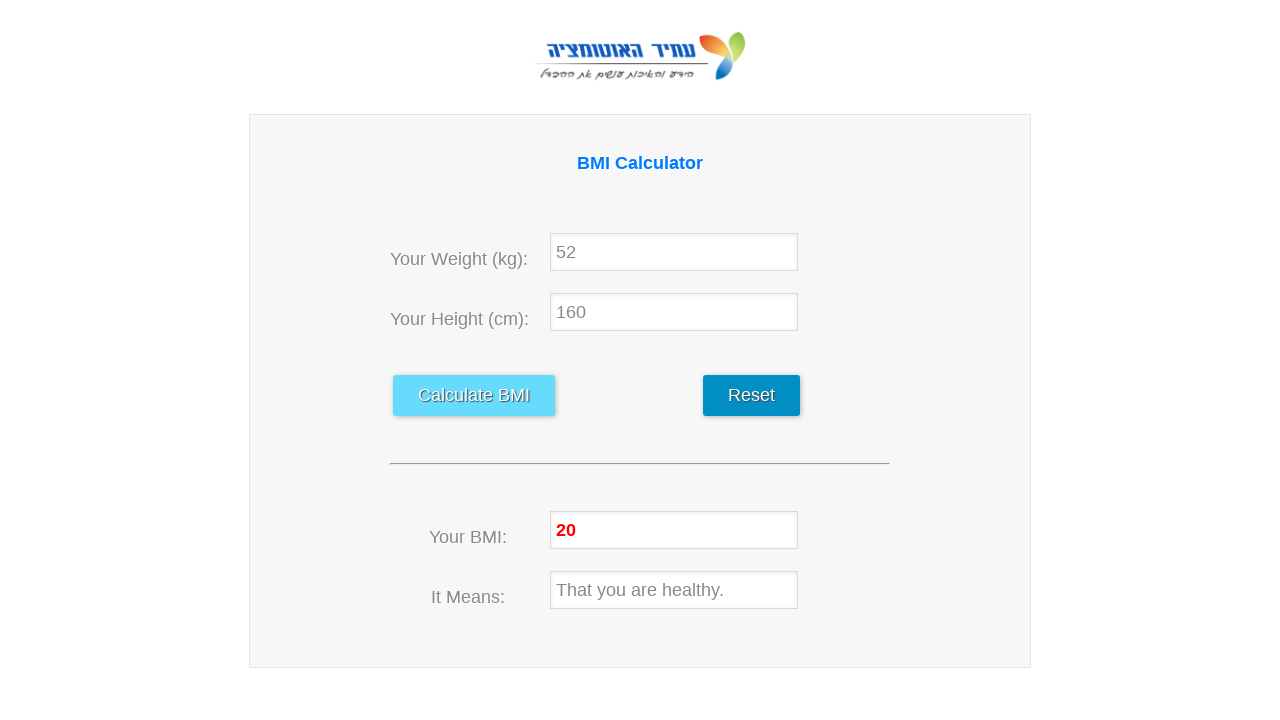

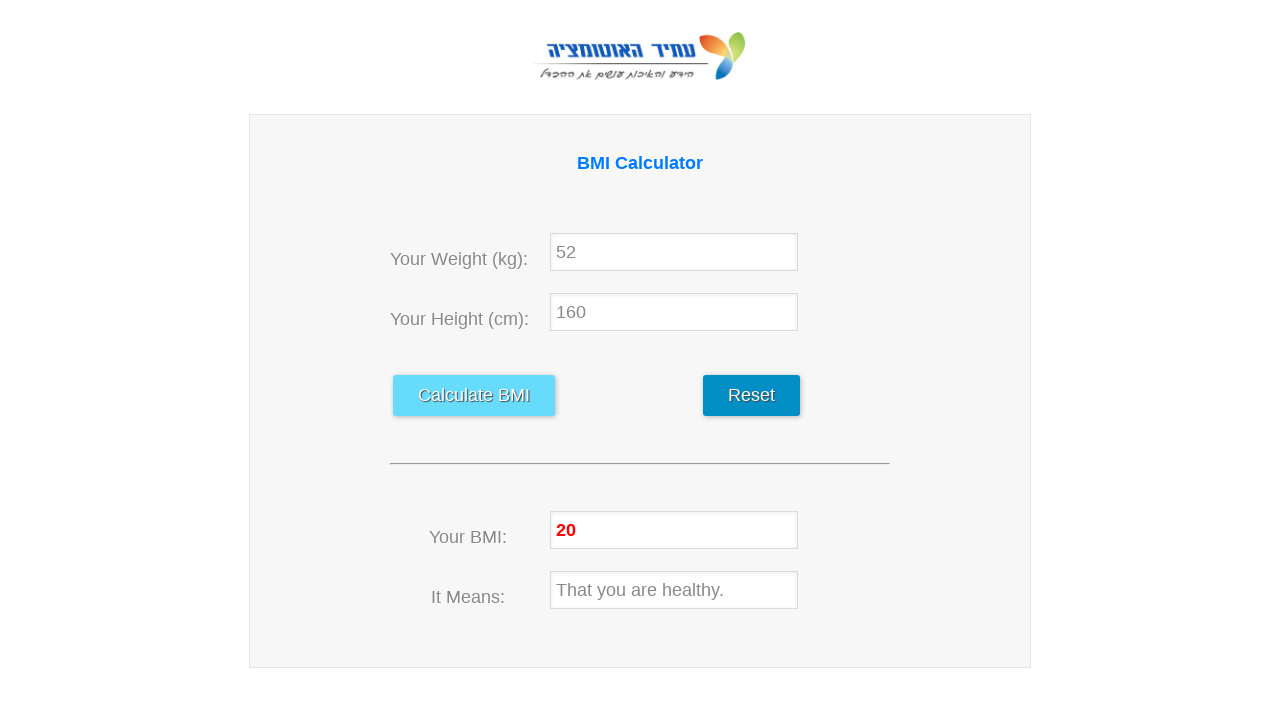